Tests filtering to display only completed todo items

Starting URL: https://demo.playwright.dev/todomvc

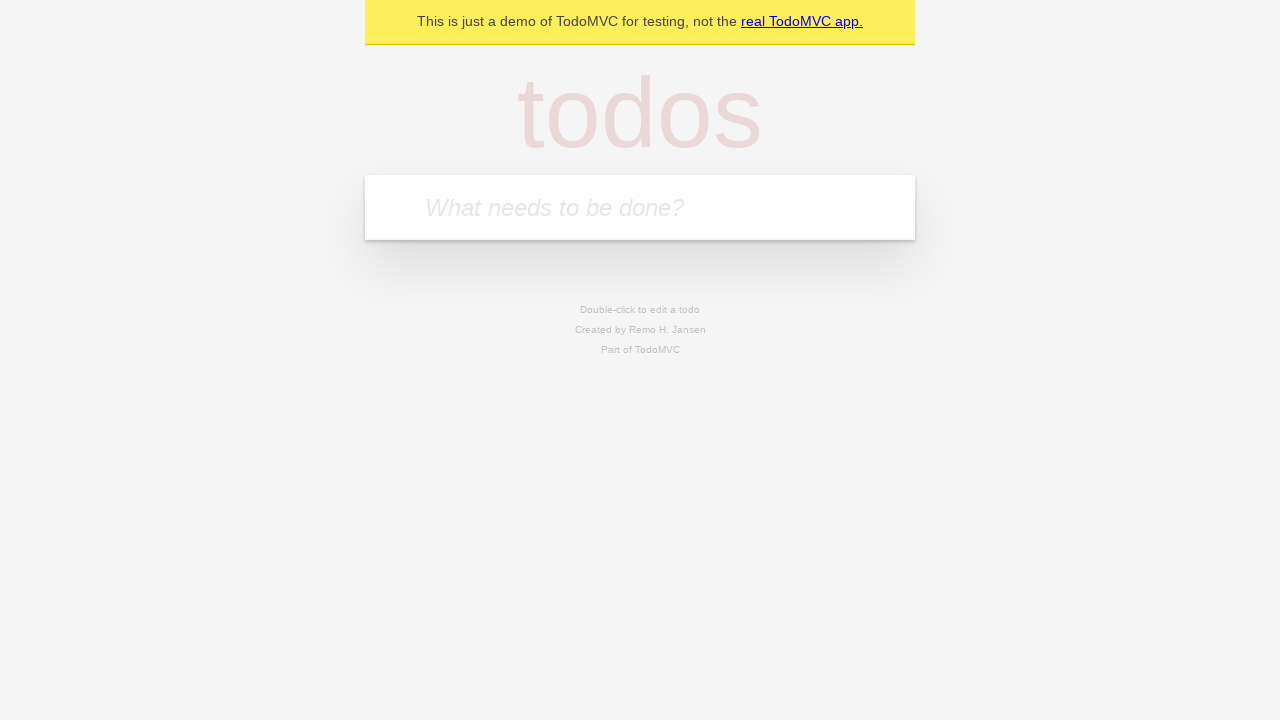

Filled todo input with 'buy some cheese' on internal:attr=[placeholder="What needs to be done?"i]
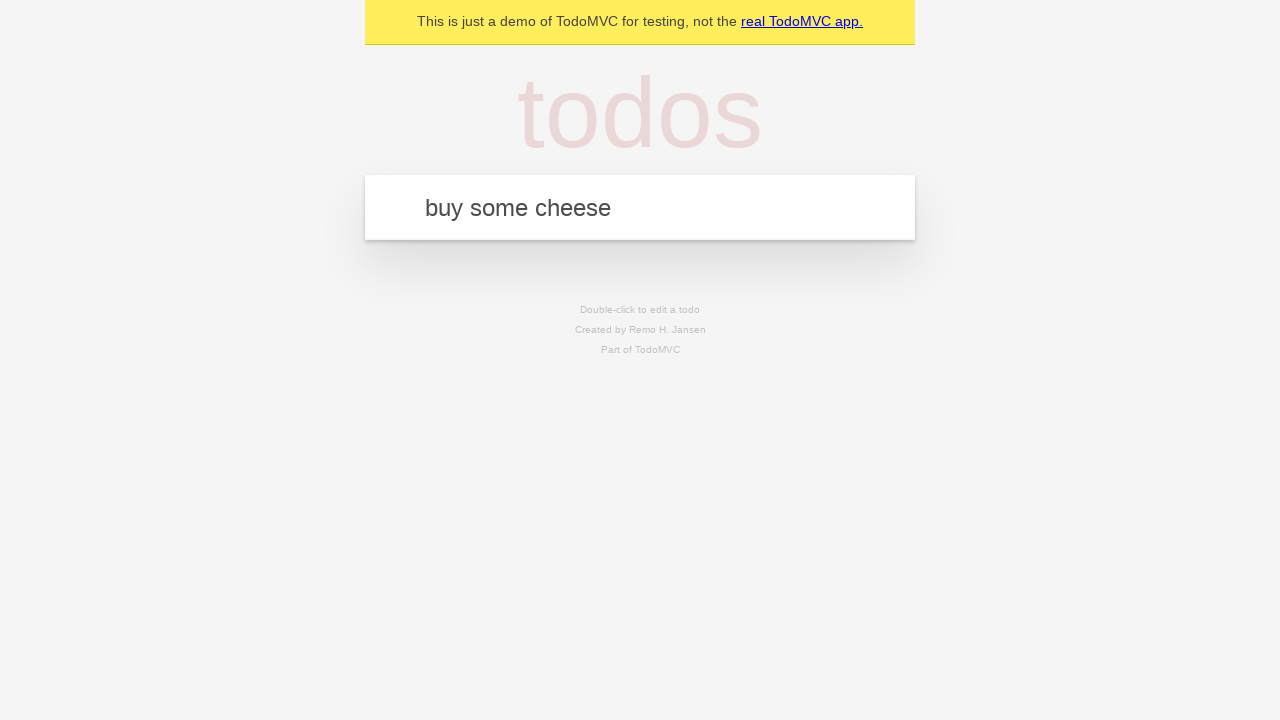

Pressed Enter to add first todo 'buy some cheese' on internal:attr=[placeholder="What needs to be done?"i]
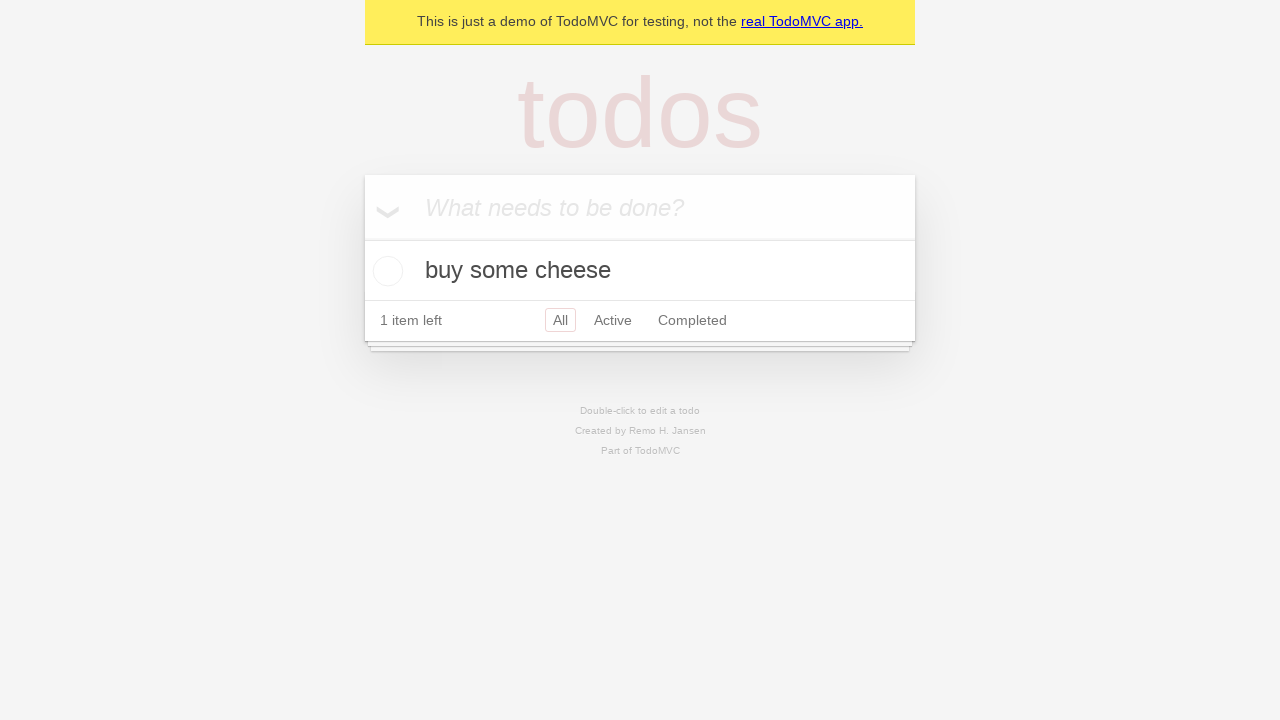

Filled todo input with 'feed the cat' on internal:attr=[placeholder="What needs to be done?"i]
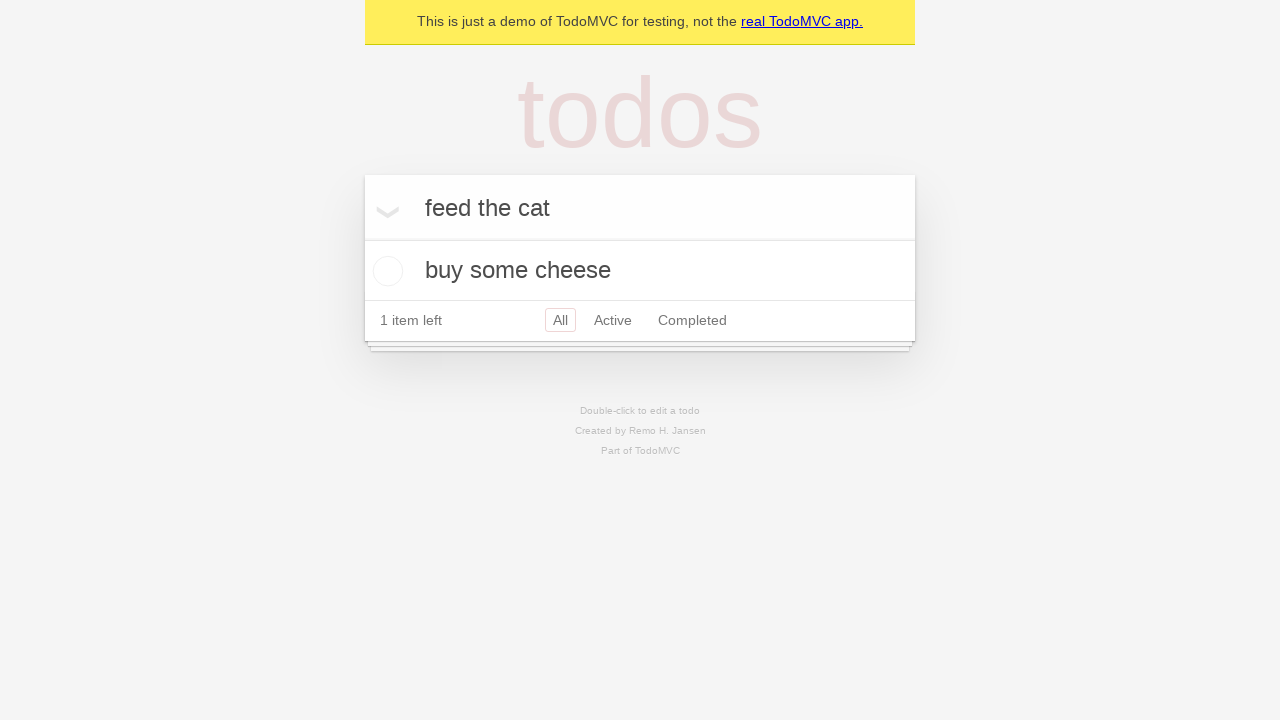

Pressed Enter to add second todo 'feed the cat' on internal:attr=[placeholder="What needs to be done?"i]
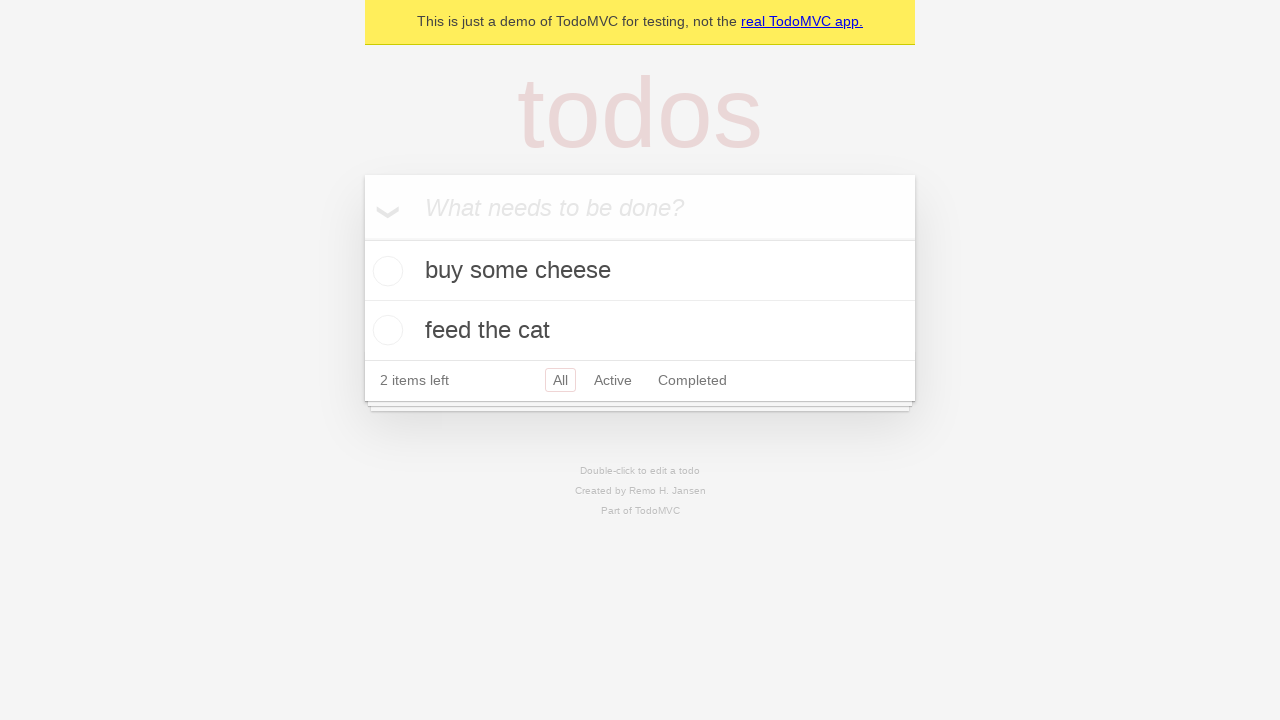

Filled todo input with 'book a doctors appointment' on internal:attr=[placeholder="What needs to be done?"i]
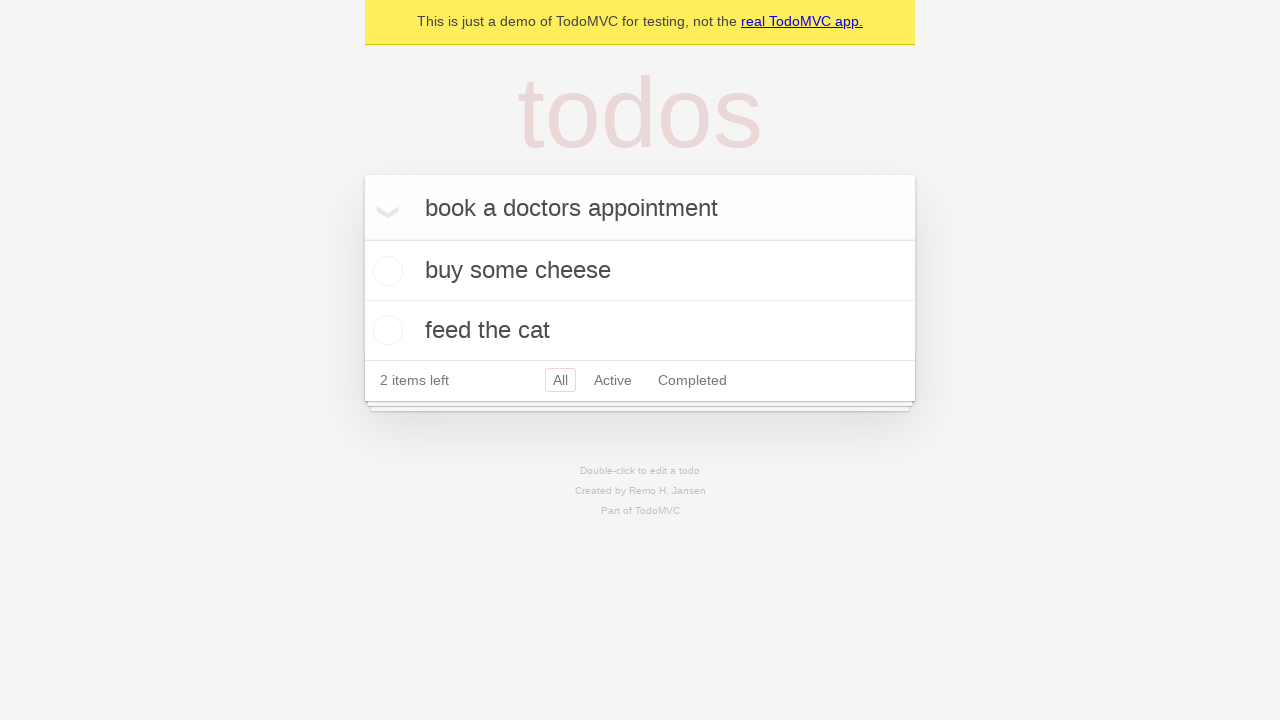

Pressed Enter to add third todo 'book a doctors appointment' on internal:attr=[placeholder="What needs to be done?"i]
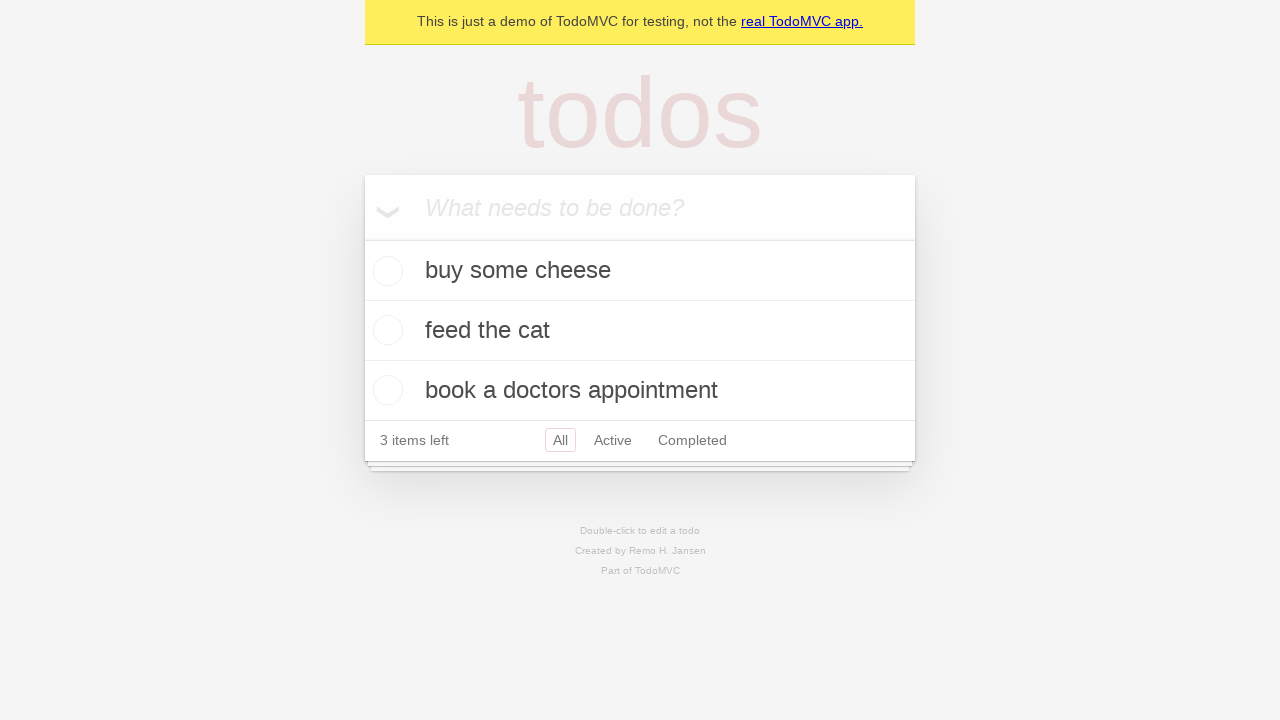

Checked the second todo item 'feed the cat' at (385, 330) on internal:testid=[data-testid="todo-item"s] >> nth=1 >> internal:role=checkbox
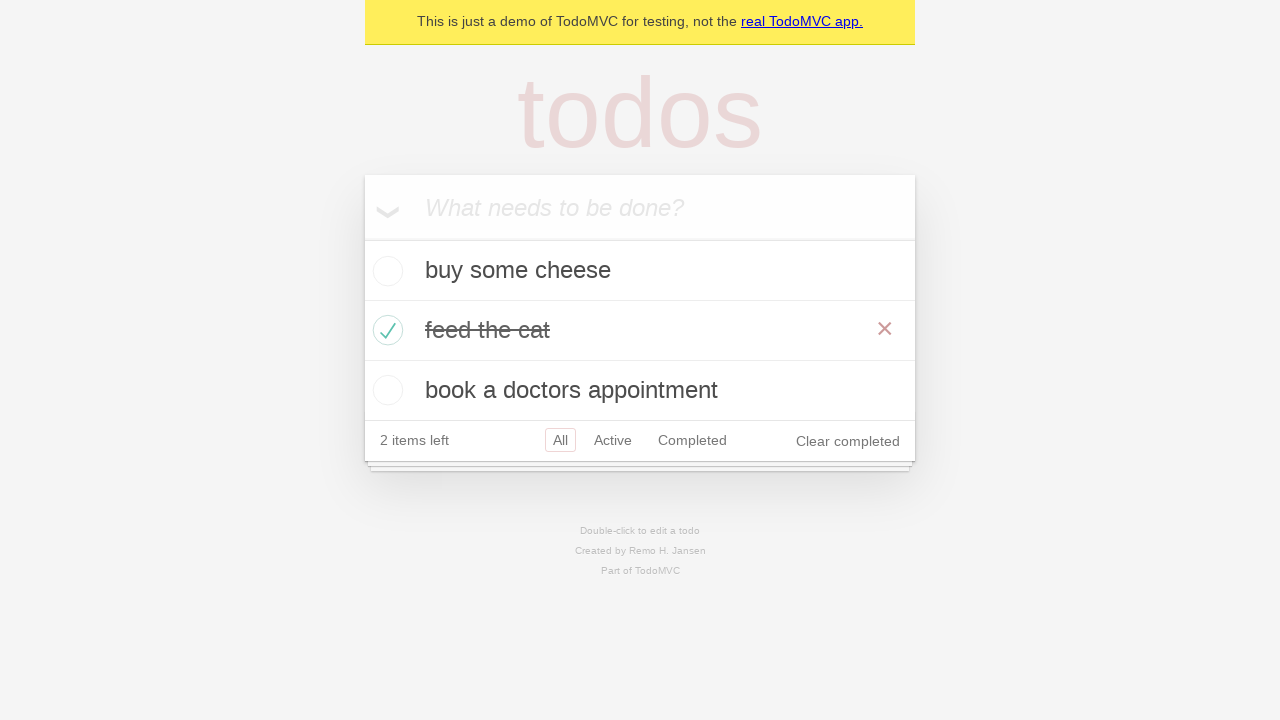

Clicked 'Completed' filter link to display only completed items at (692, 440) on internal:role=link[name="Completed"i]
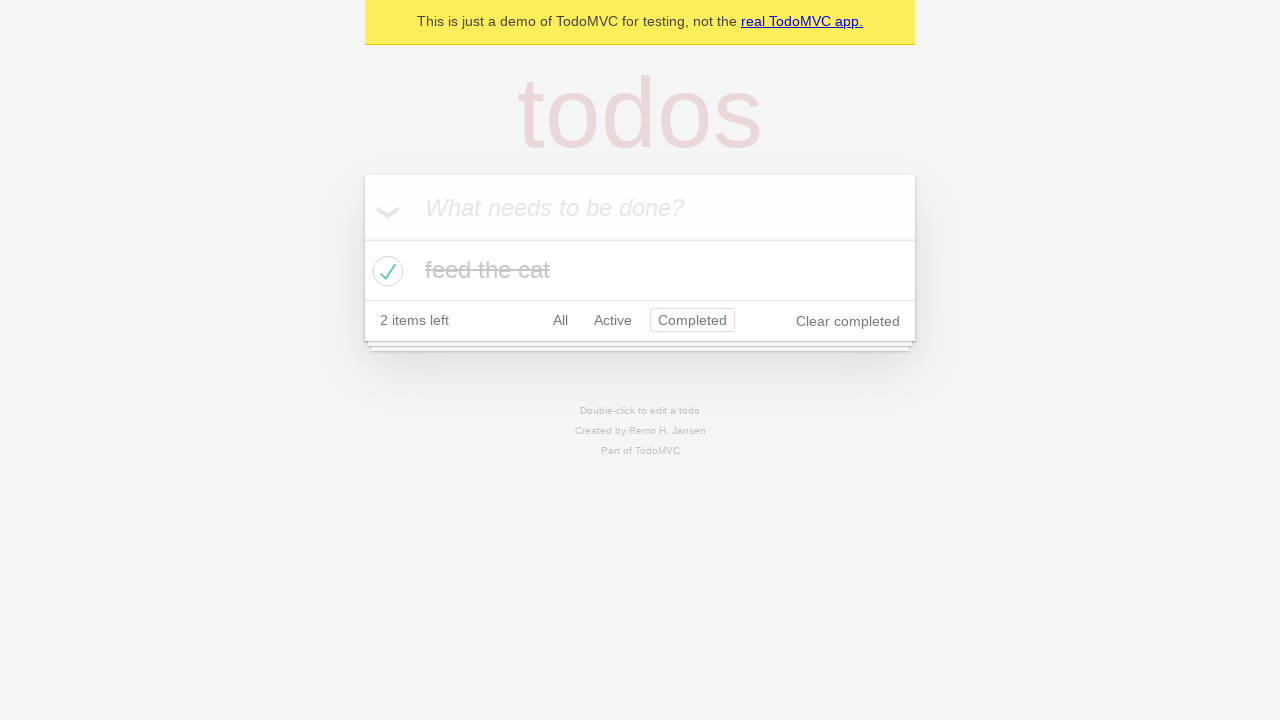

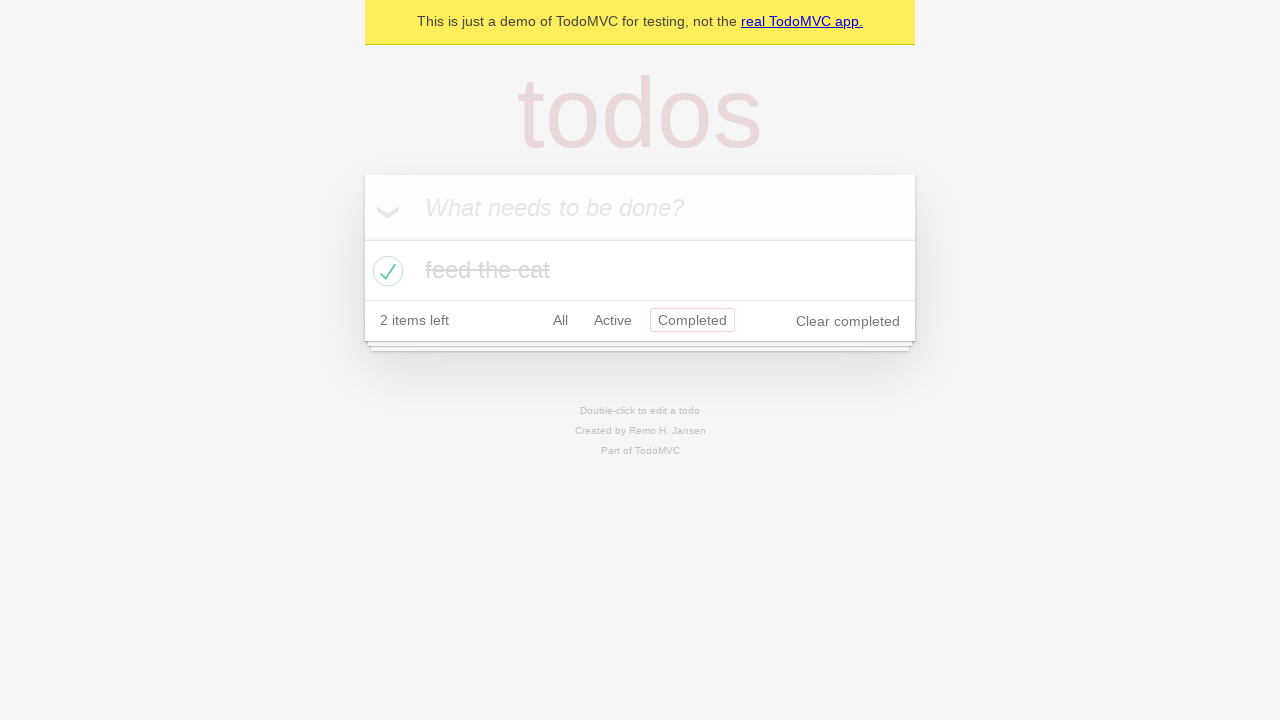